Tests the Status Codes page by navigating to different status code links (200, 301, 404, 500) and verifying the displayed status message.

Starting URL: https://the-internet.herokuapp.com/

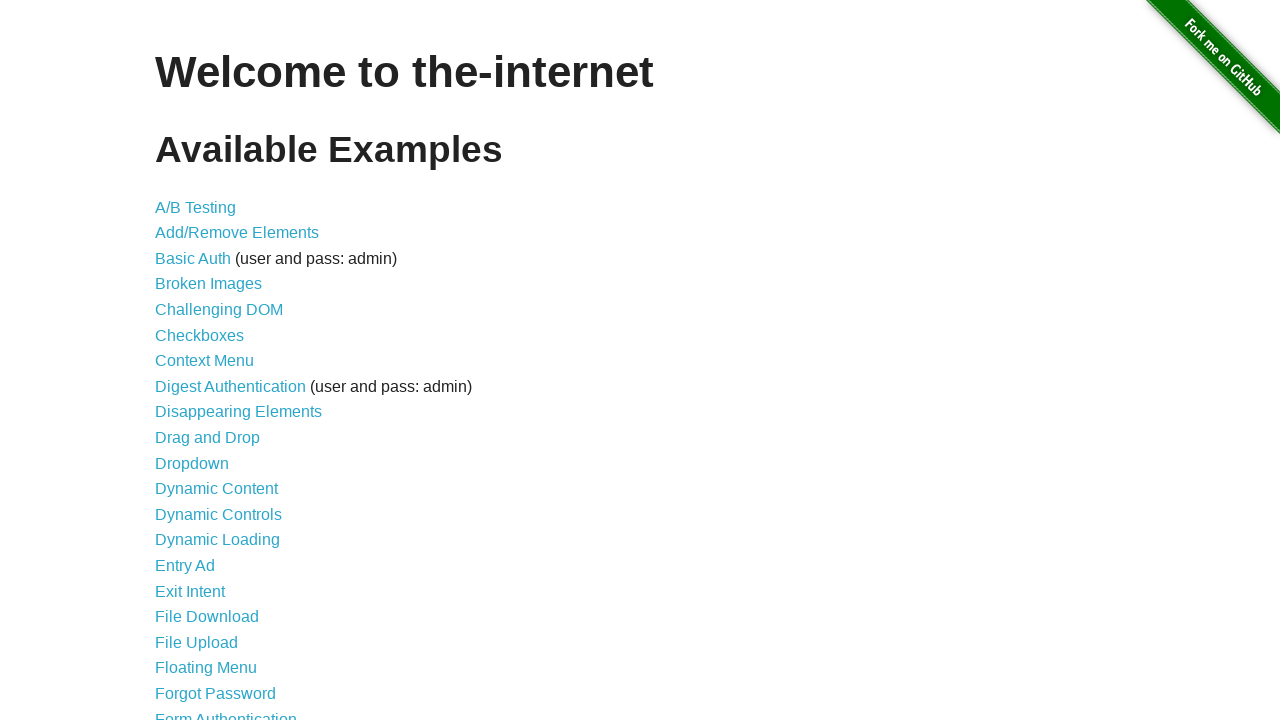

Clicked on Status Codes link at (203, 600) on xpath=//a[@href='/status_codes']
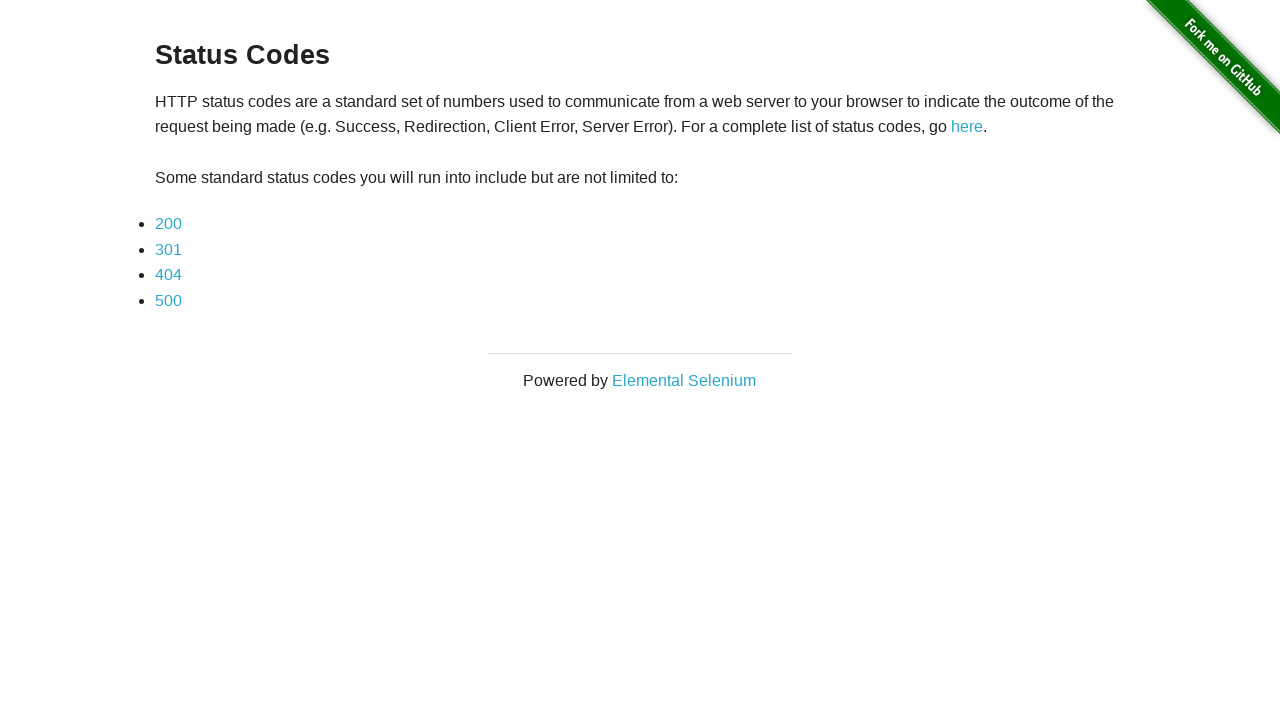

Status Codes page loaded successfully
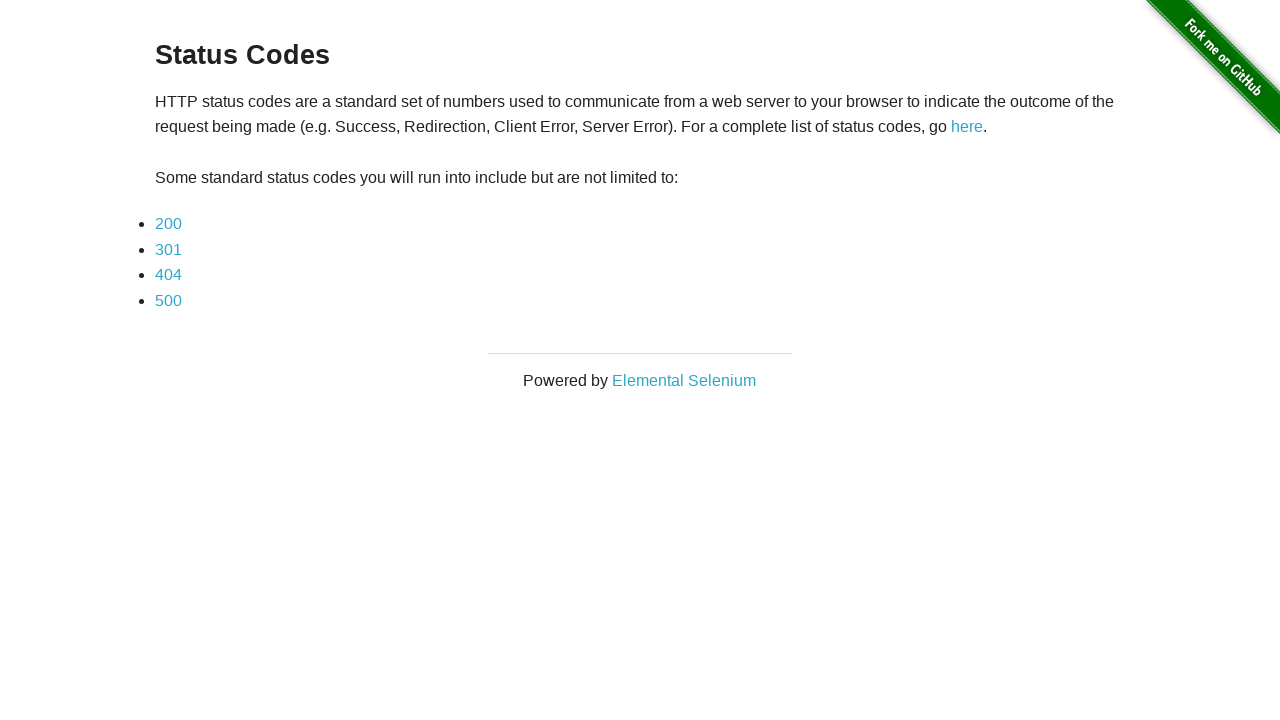

Clicked on 200 status code link at (168, 224) on xpath=//a[@href='status_codes/200']
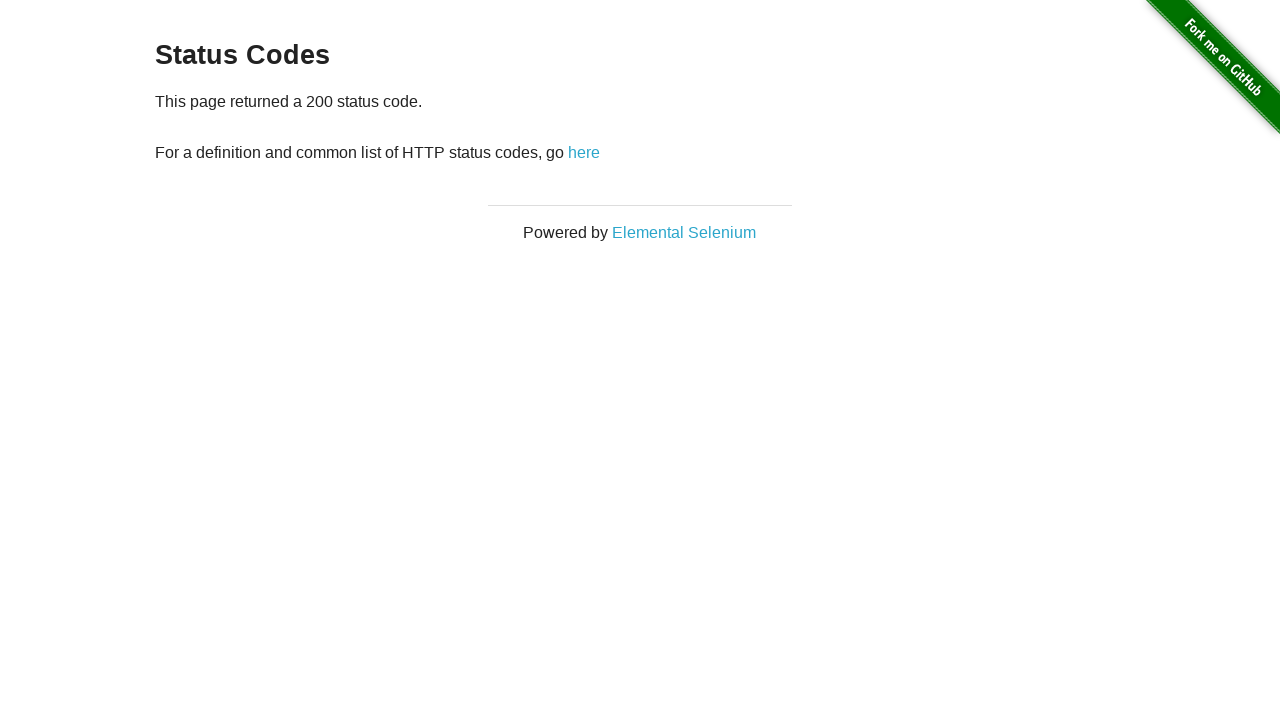

Verified 200 status code message displayed correctly
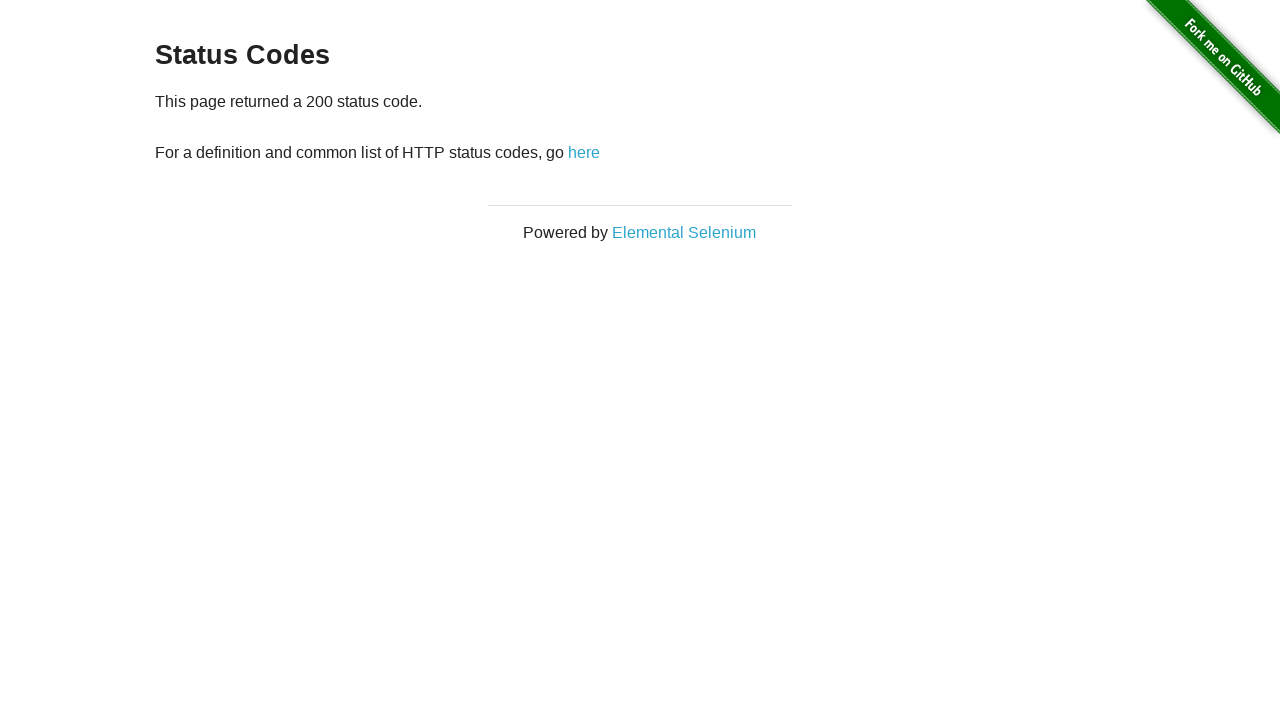

Navigated back to Status Codes page
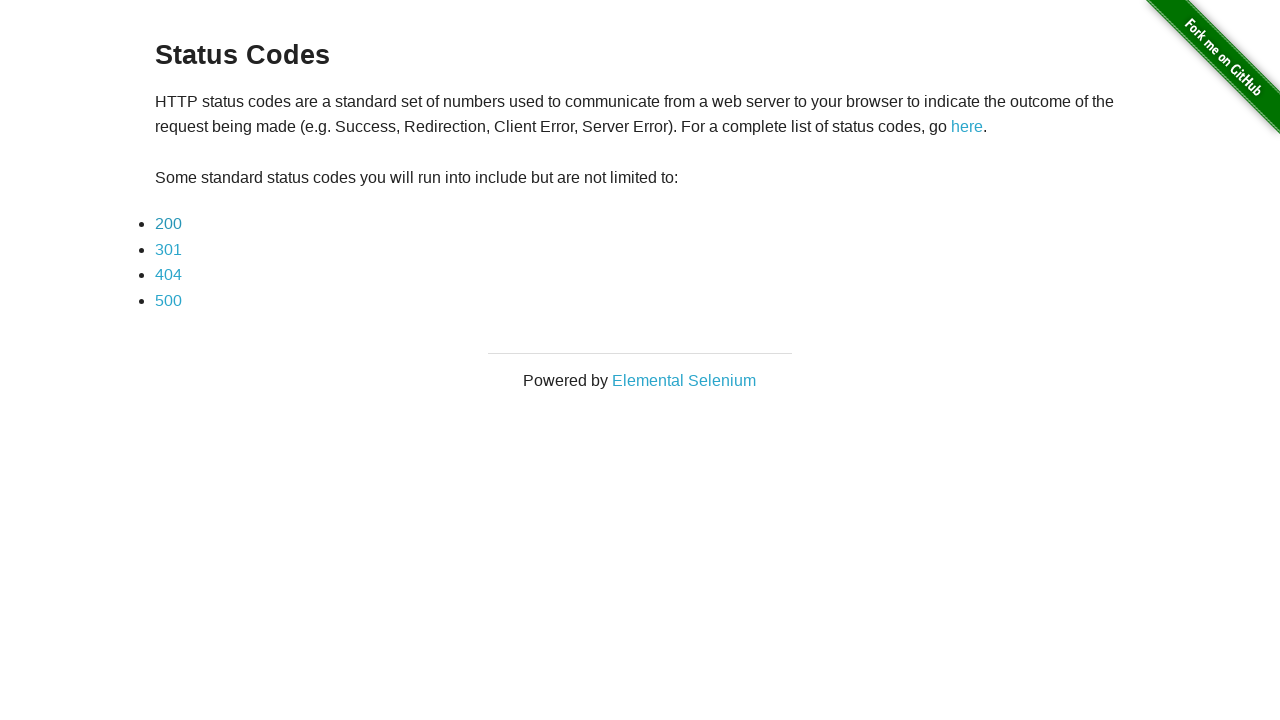

Clicked on 404 status code link at (168, 275) on xpath=//a[@href='status_codes/404']
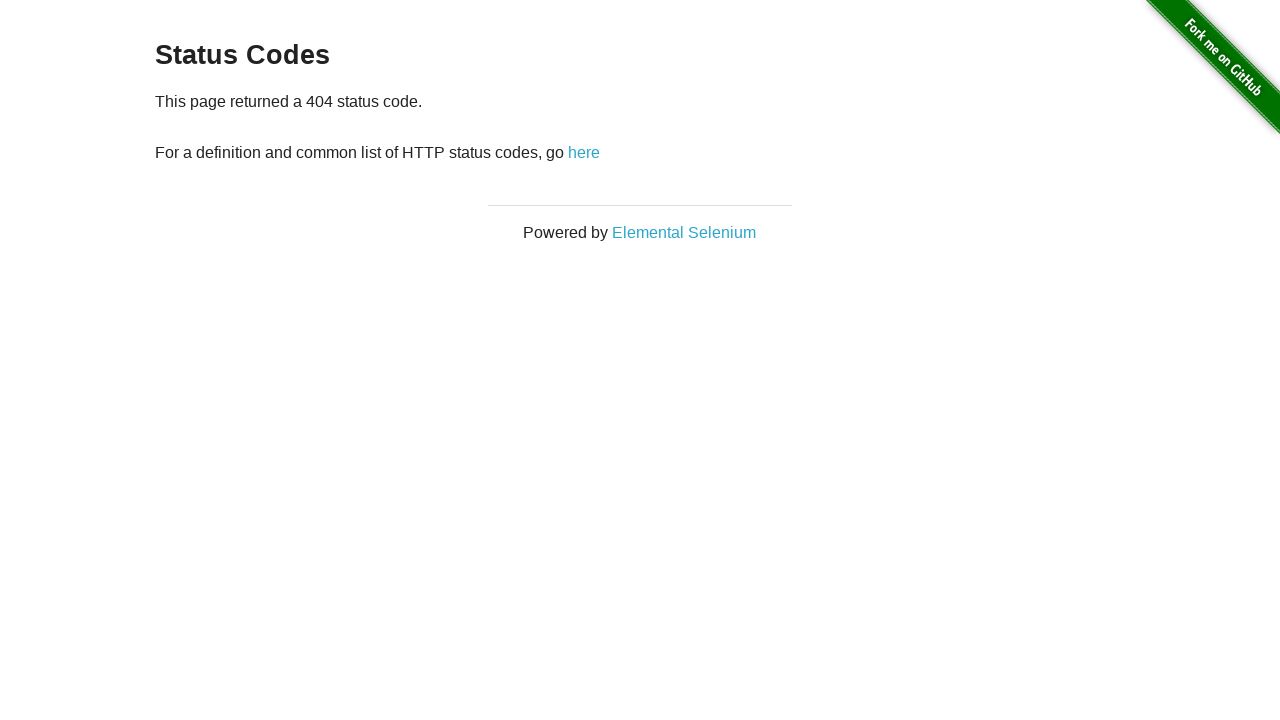

Verified 404 status code message displayed correctly
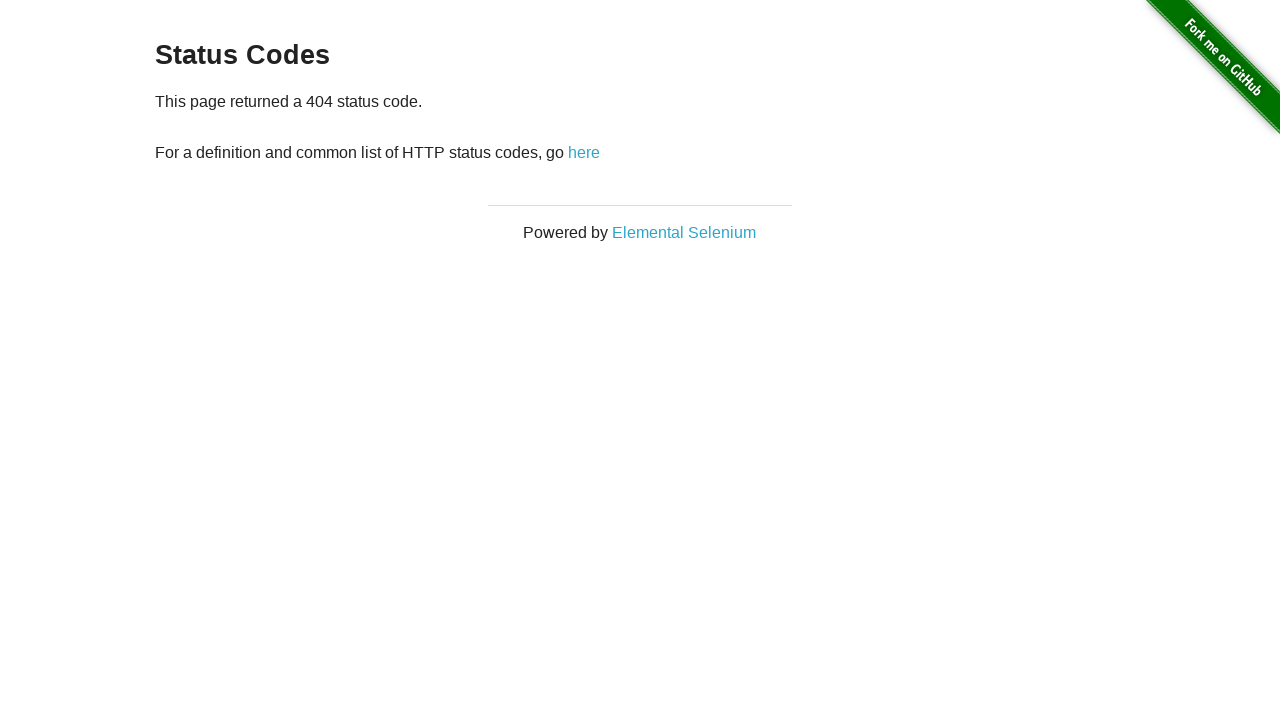

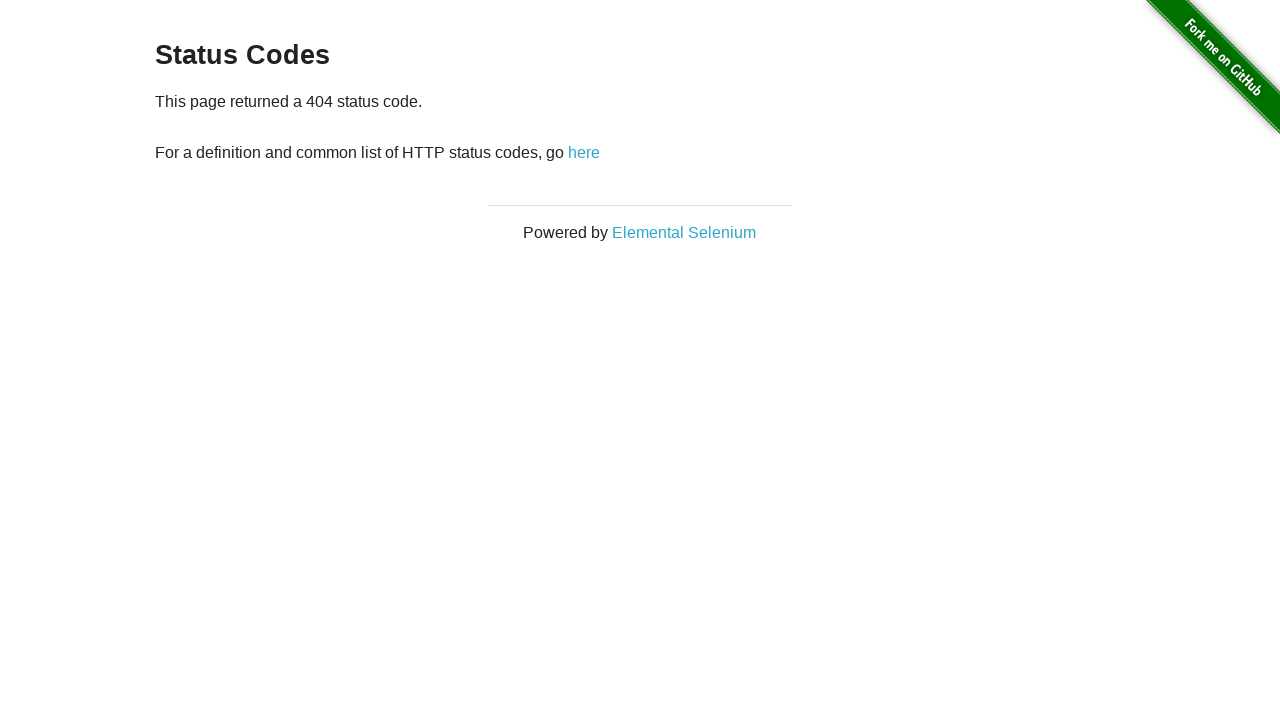